Tests different button interaction types including double-click, right-click (context click), and regular click on a demo page

Starting URL: https://demoqa.com/buttons

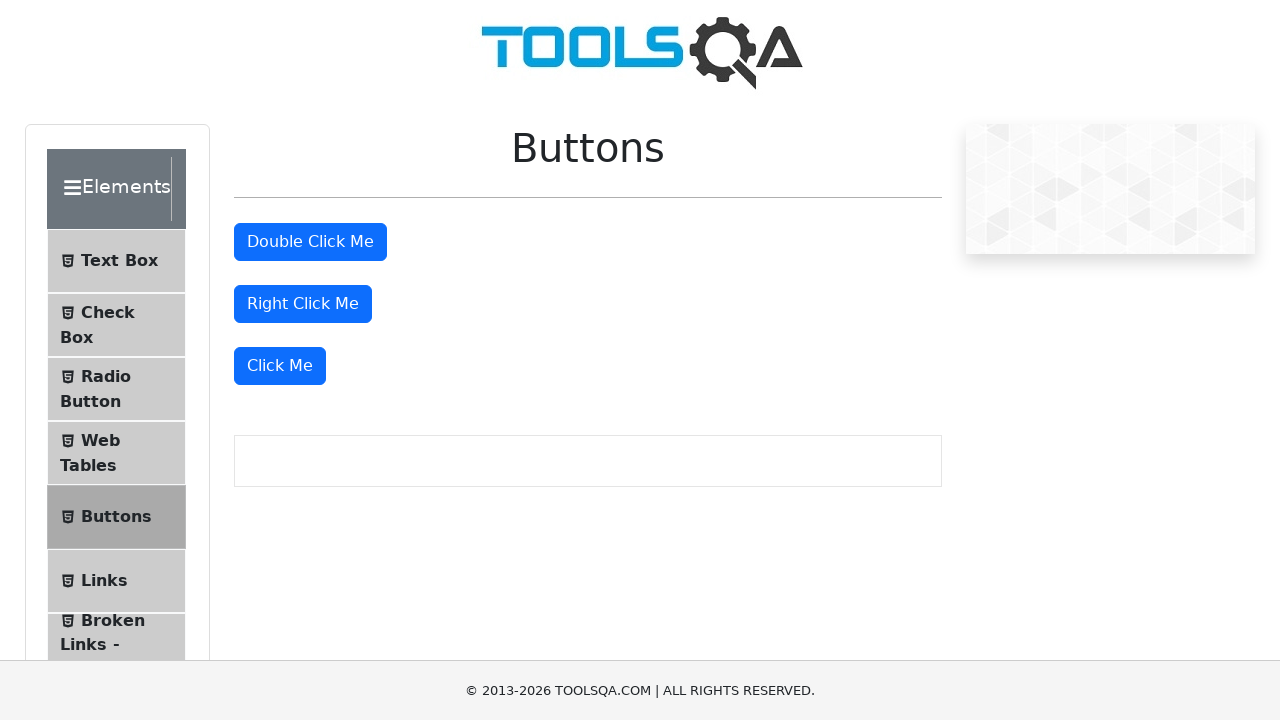

Double-clicked on the double click button at (310, 242) on #doubleClickBtn
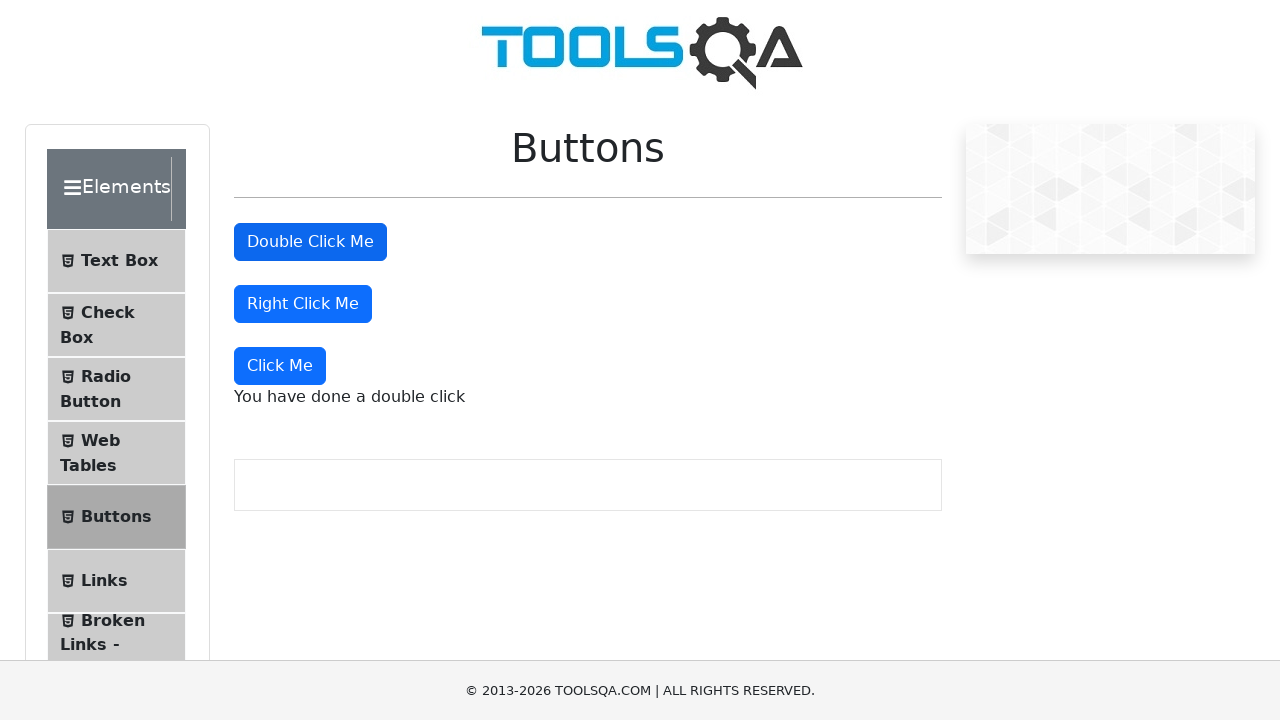

Right-clicked on the right click button at (303, 304) on #rightClickBtn
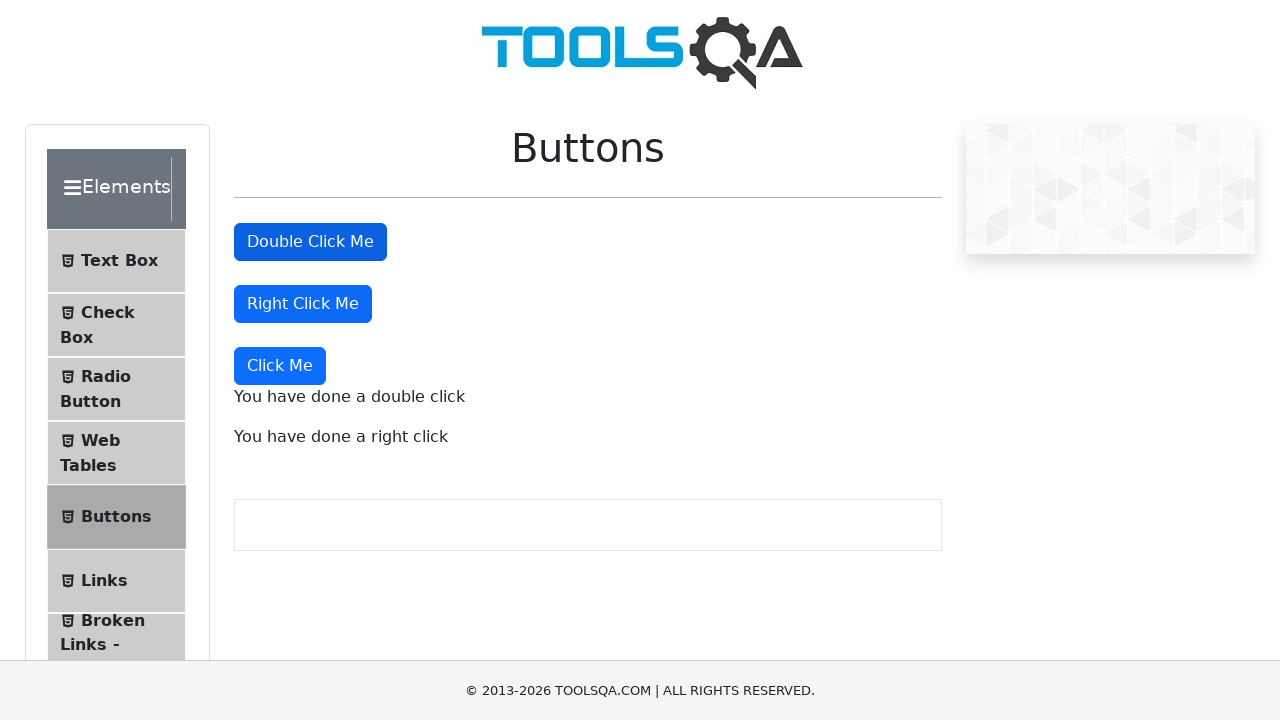

Clicked the dynamic 'Click Me' button at (310, 242) on button:has-text('Click Me')
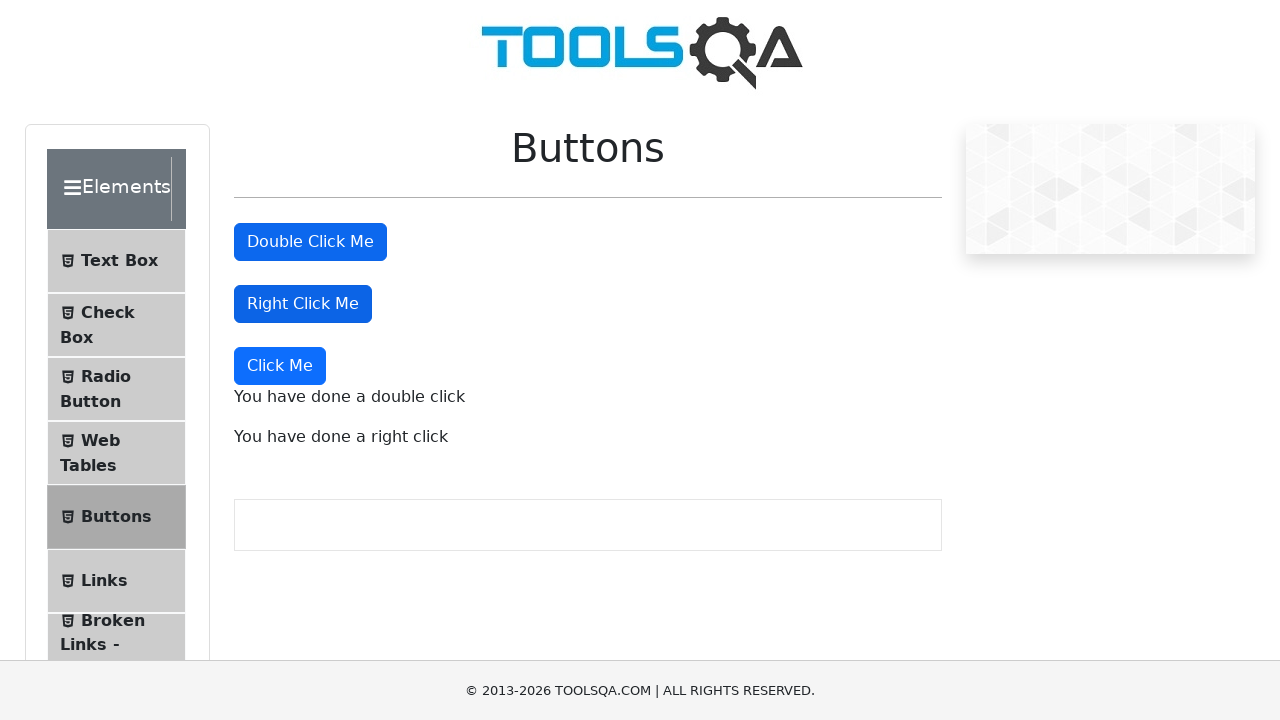

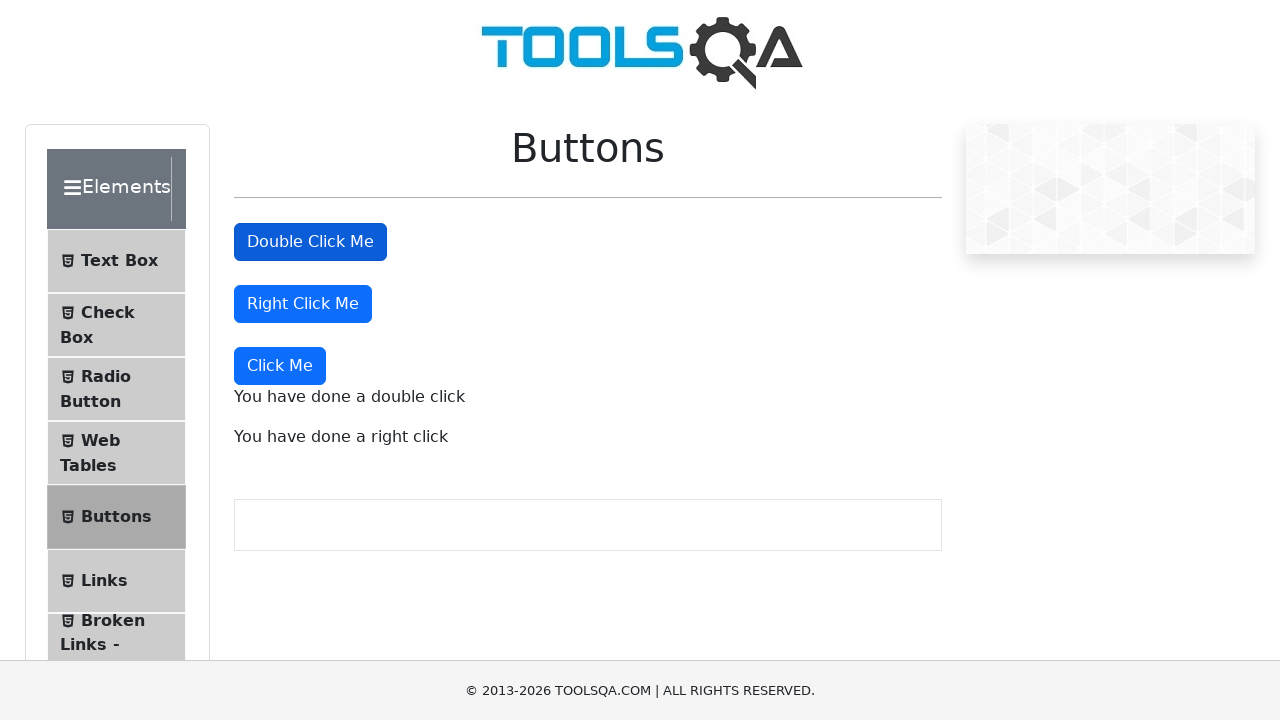